Tests dynamic loading functionality by clicking on Example 1, triggering the loading, and waiting for the dynamically loaded content to appear

Starting URL: https://the-internet.herokuapp.com/dynamic_loading

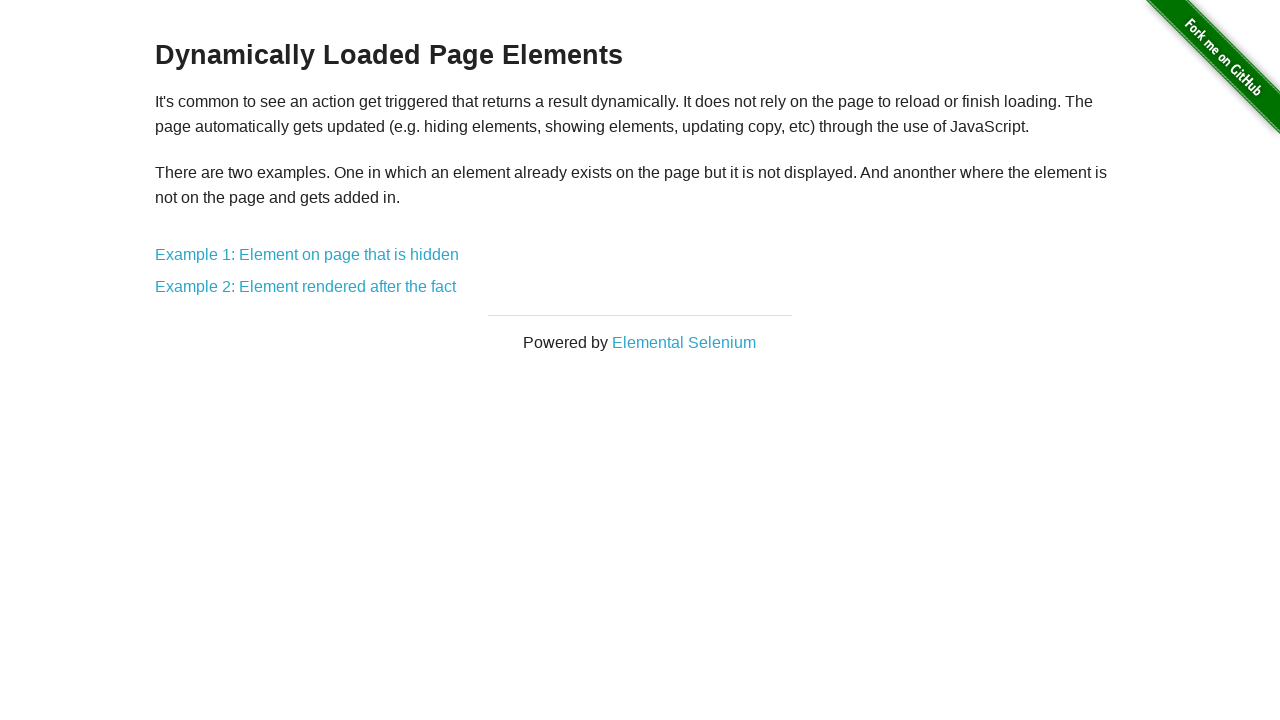

Navigated to dynamic loading page
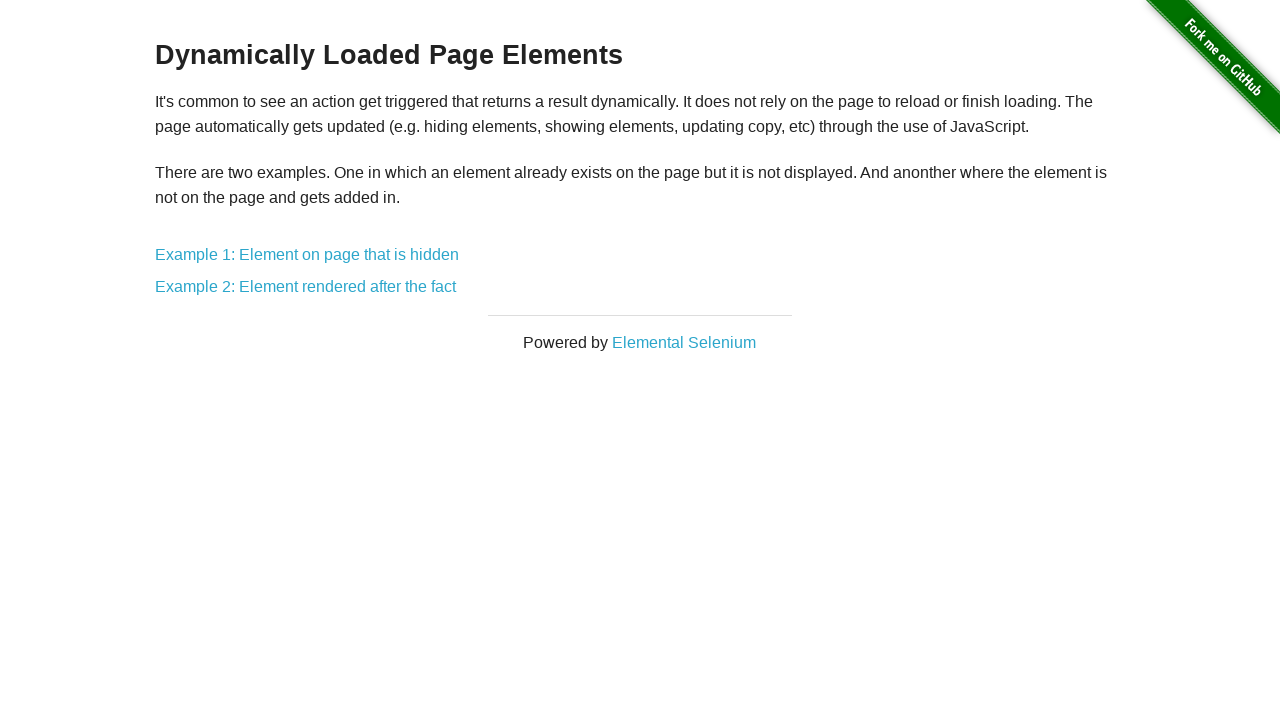

Clicked on Example 1 link at (307, 255) on text=Example 1
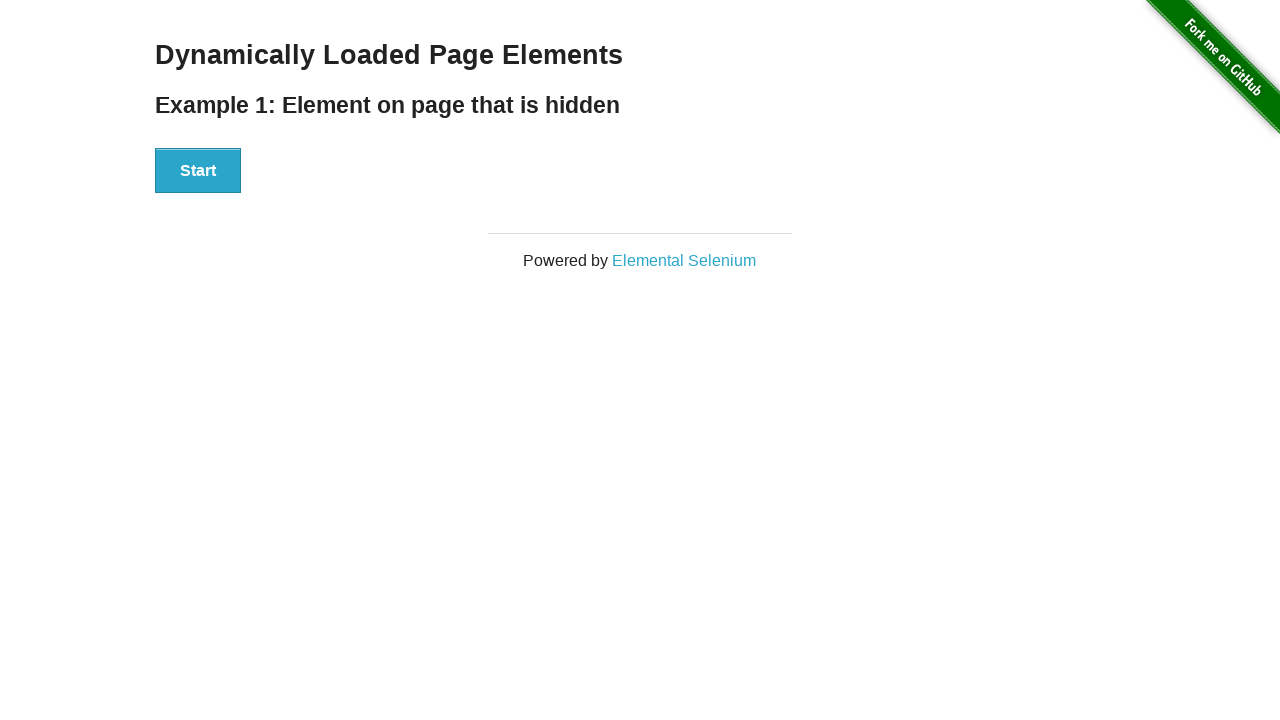

Clicked Start button to trigger dynamic loading at (198, 171) on xpath=//div[@id='start']/button
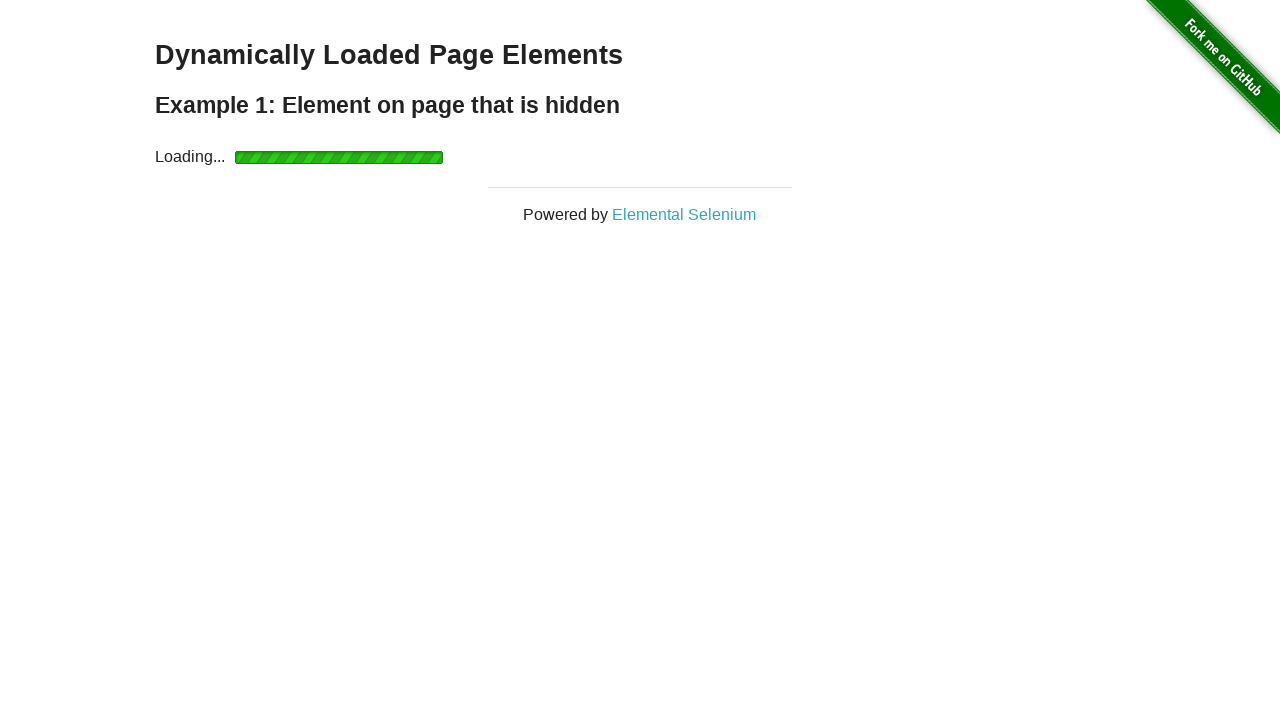

Dynamically loaded content appeared
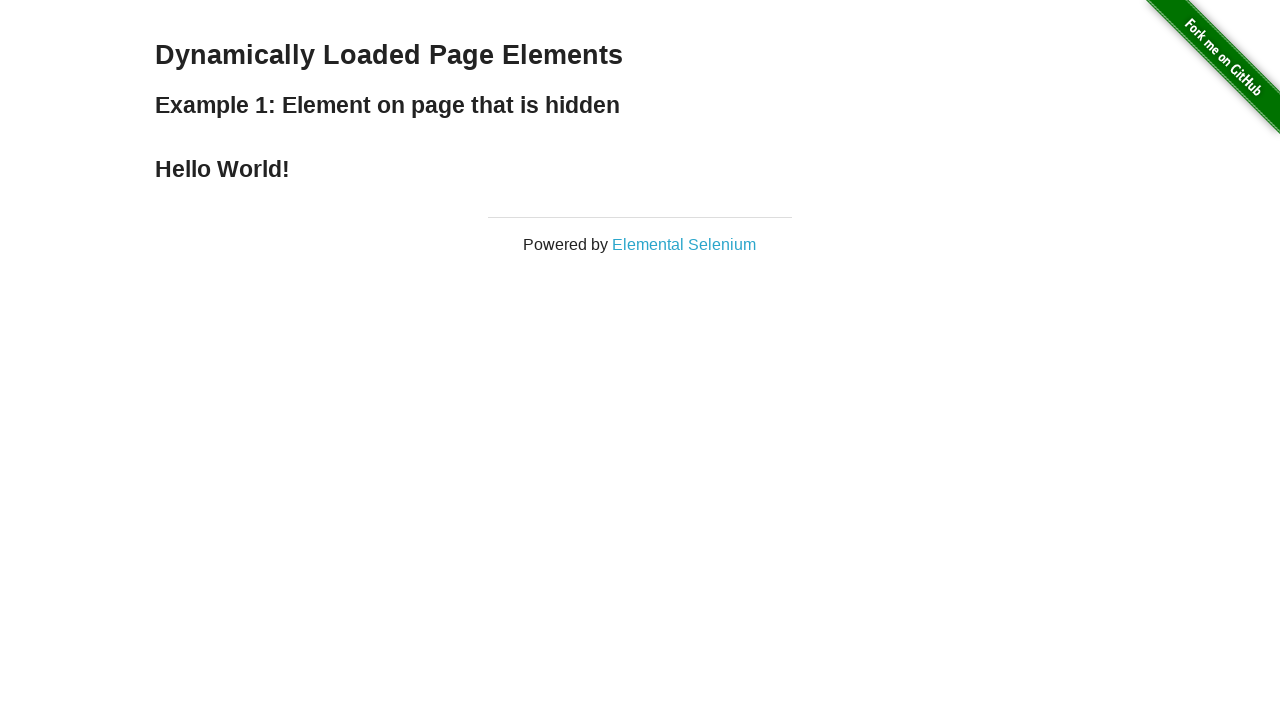

Retrieved loaded text: Hello World!
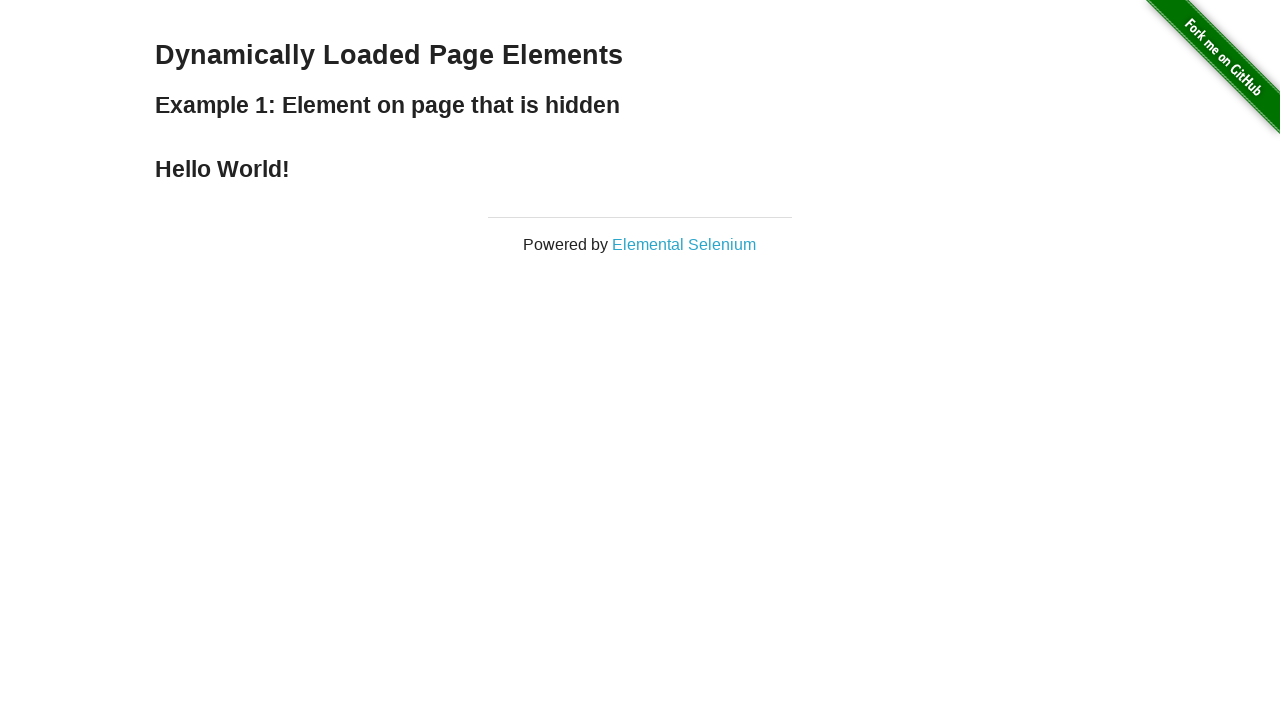

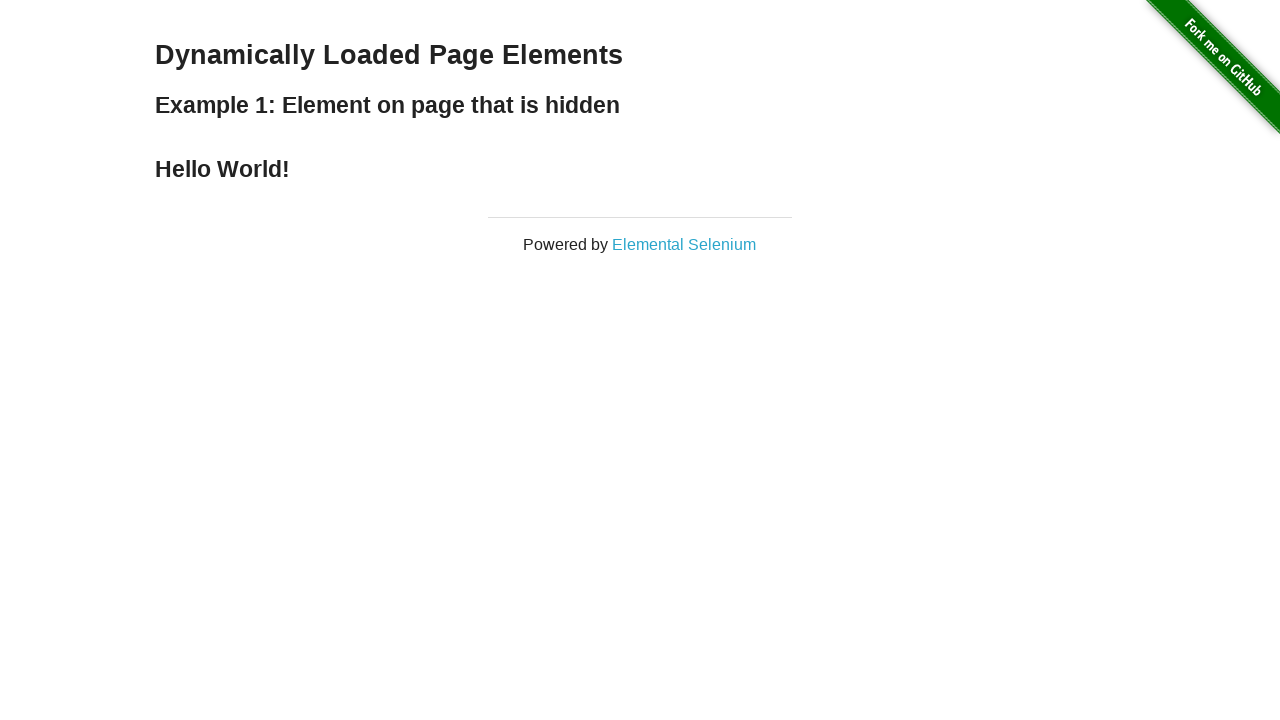